Tests element visibility by waiting for a button to appear after 5 seconds

Starting URL: https://demoqa.com/dynamic-properties

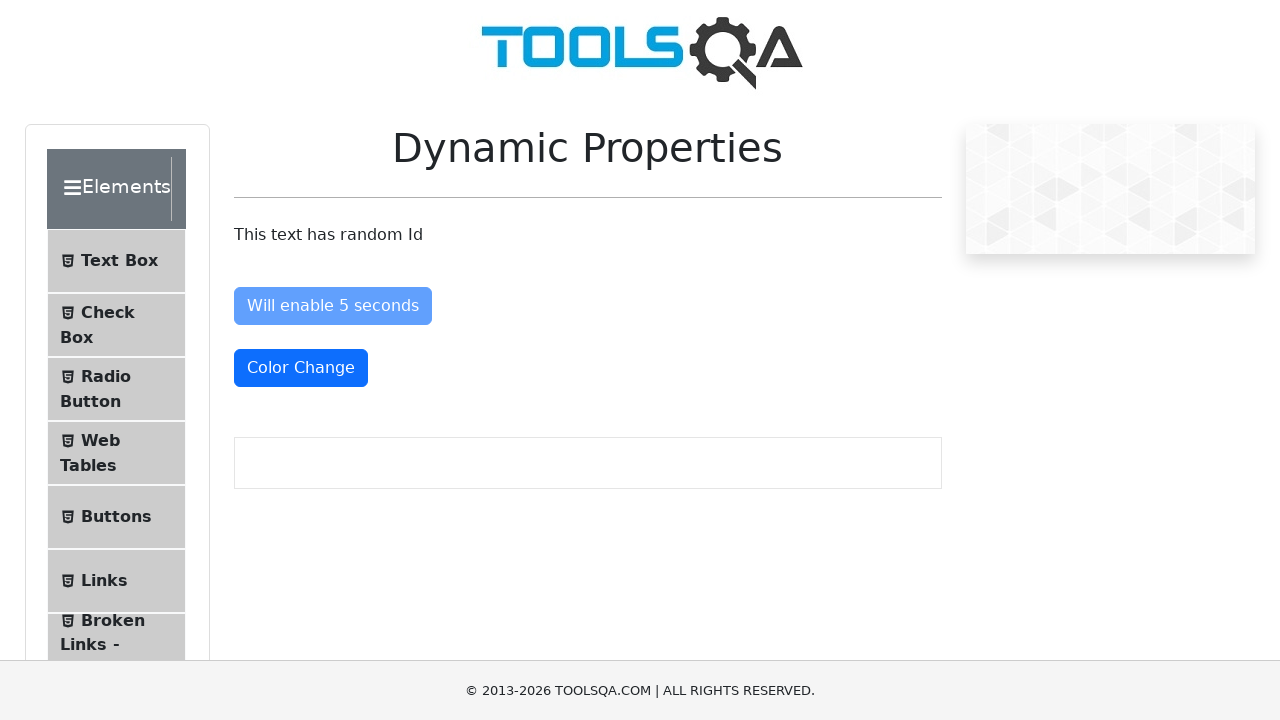

Waited for 'Visible After 5 seconds' button to appear
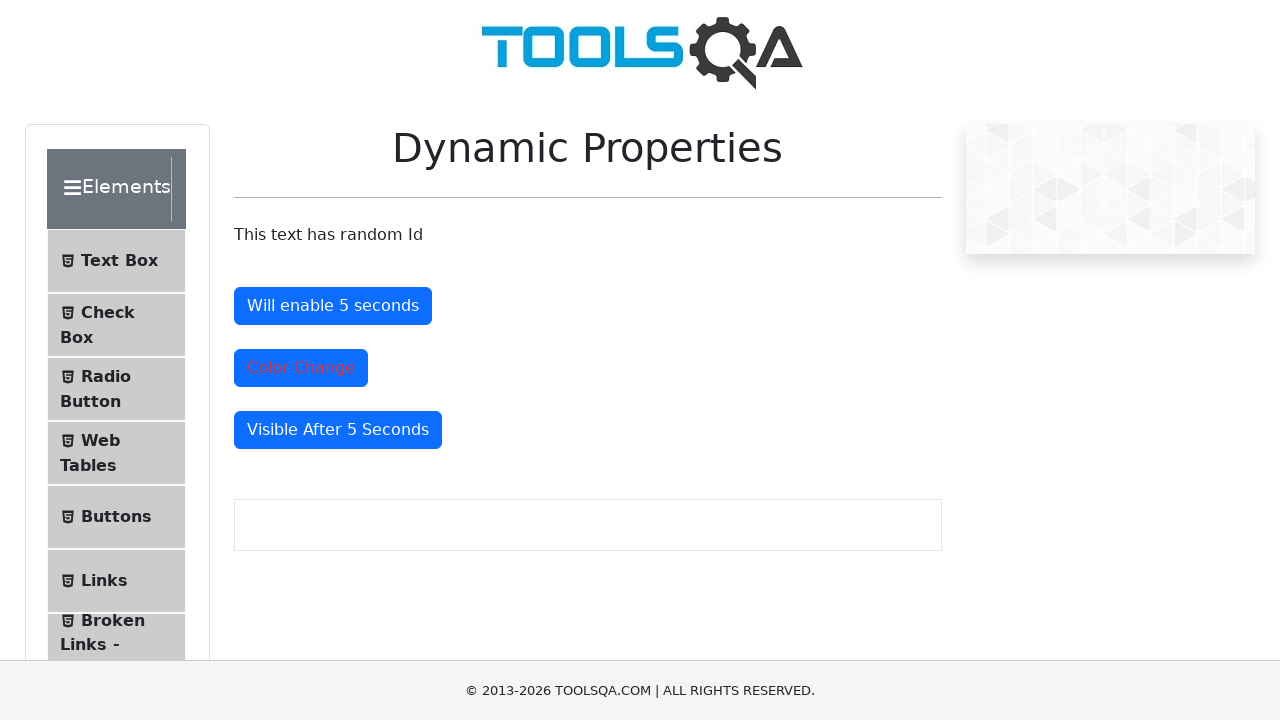

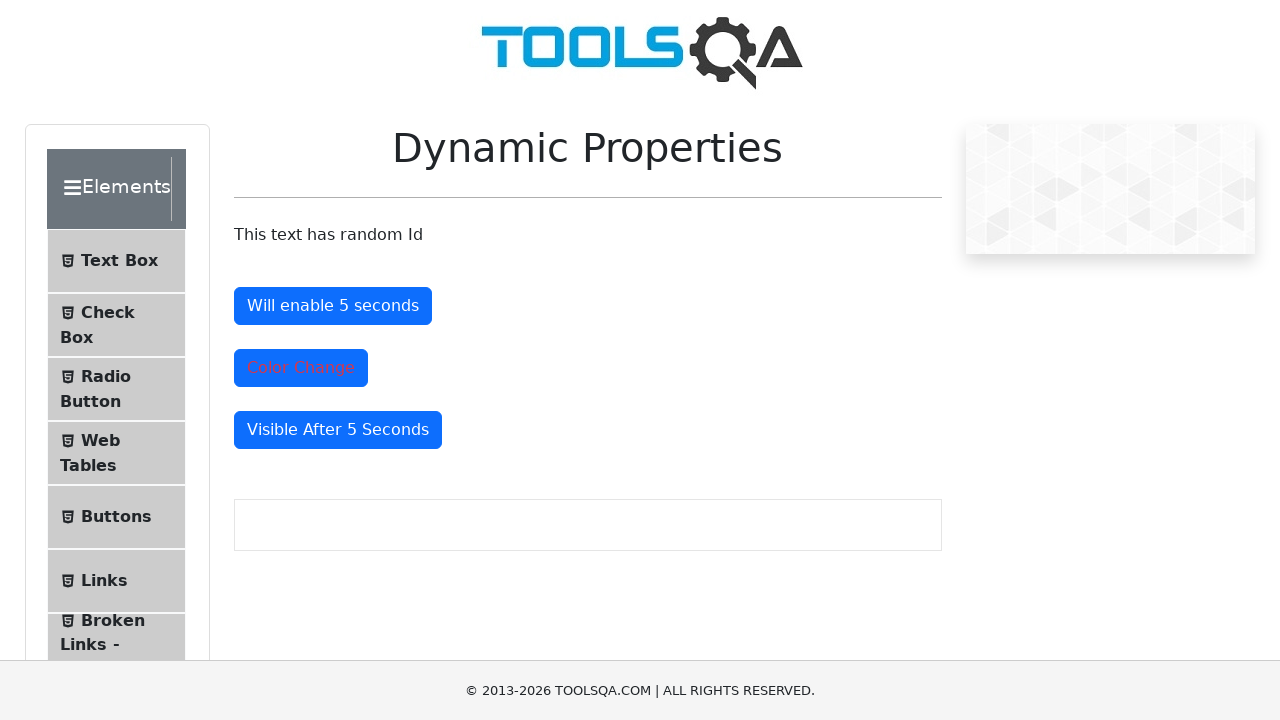